Tests keyboard operations on a registration form by typing text in the first name field, selecting all, copying, and pasting into the last name field using keyboard shortcuts

Starting URL: http://demo.automationtesting.in/Register.html

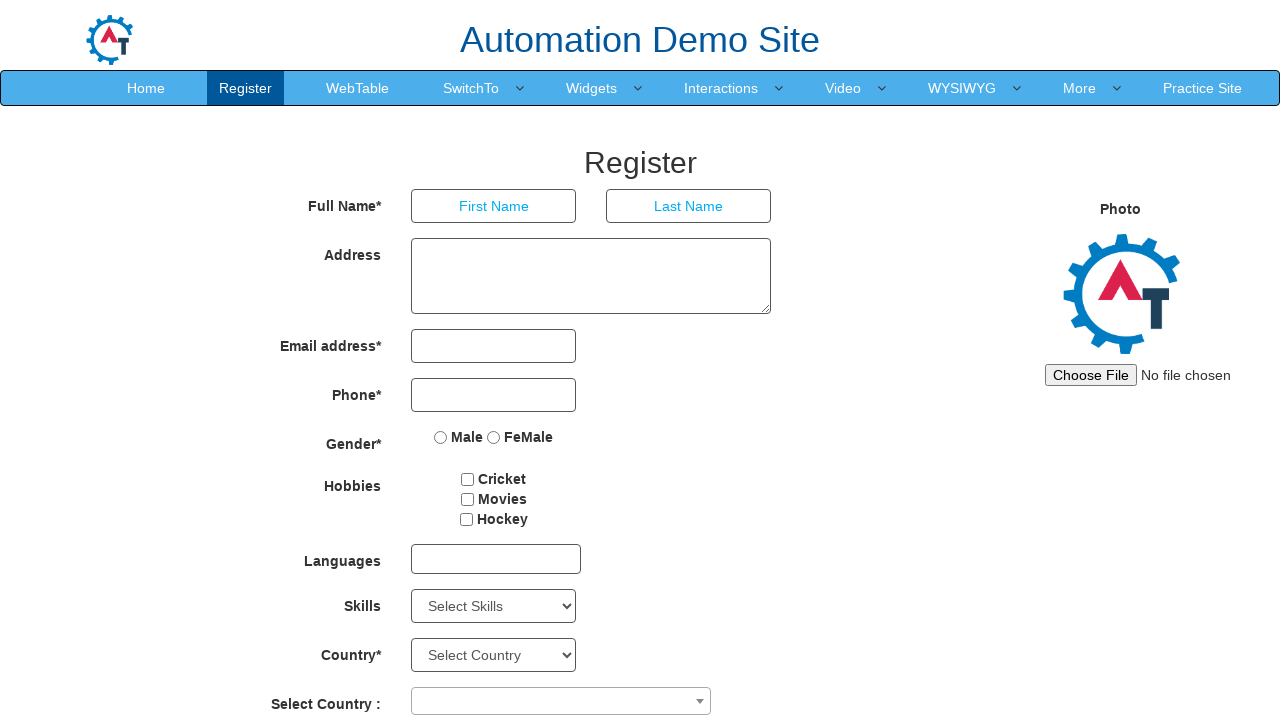

Typed 'admin' in the first name field on xpath=//body/section[@id='section']/div[1]/div[1]/div[2]/form[1]/div[1]/div[1]/i
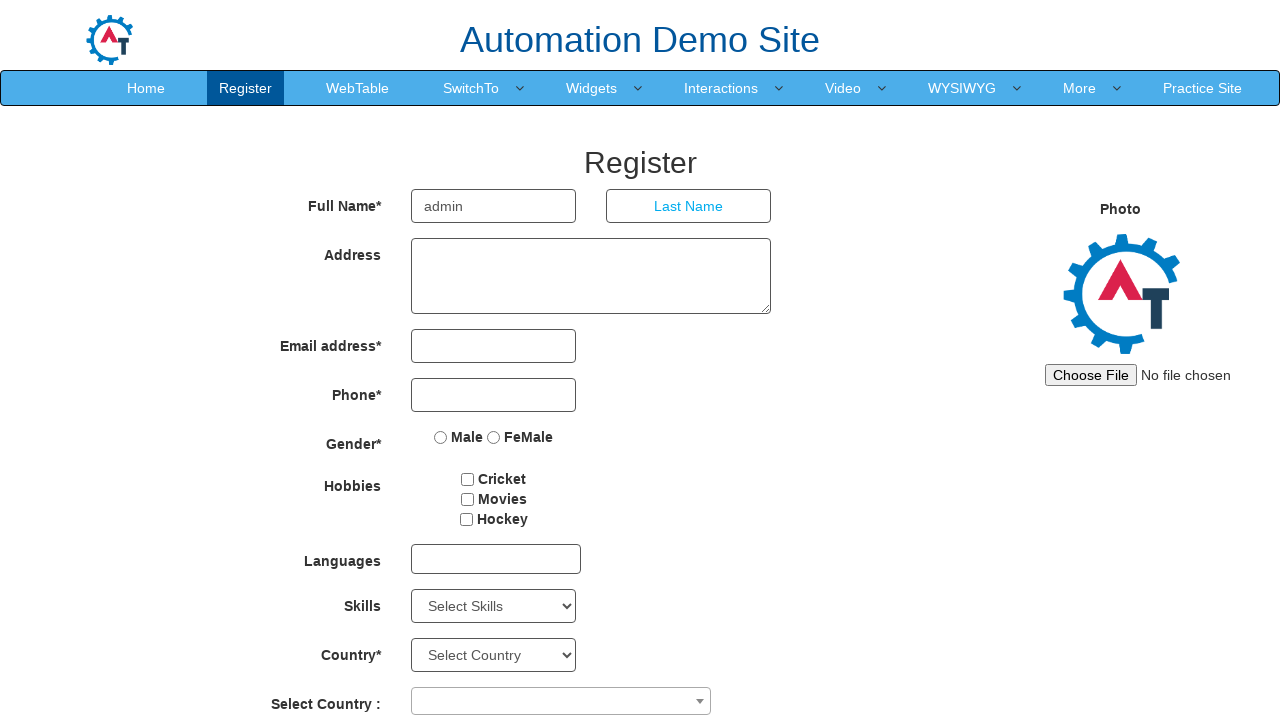

Selected all text in first name field using Ctrl+A on xpath=//body/section[@id='section']/div[1]/div[1]/div[2]/form[1]/div[1]/div[1]/i
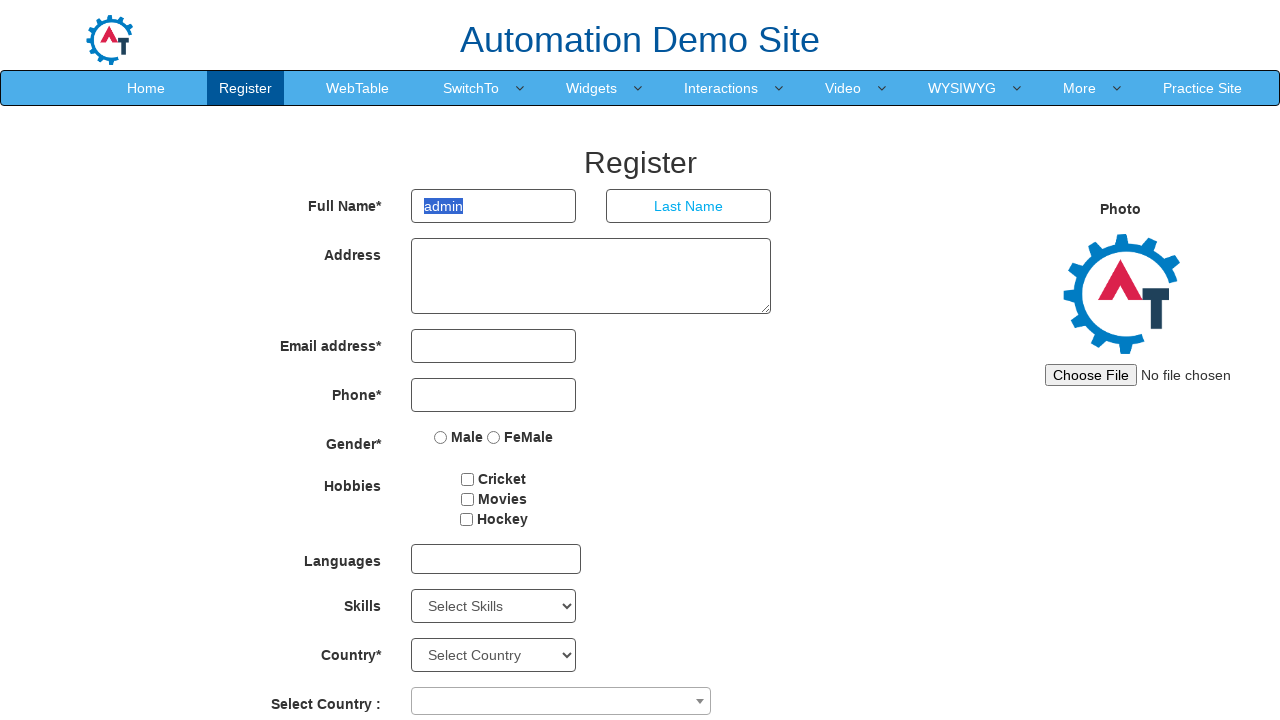

Copied the selected text from first name field using Ctrl+C on xpath=//body/section[@id='section']/div[1]/div[1]/div[2]/form[1]/div[1]/div[1]/i
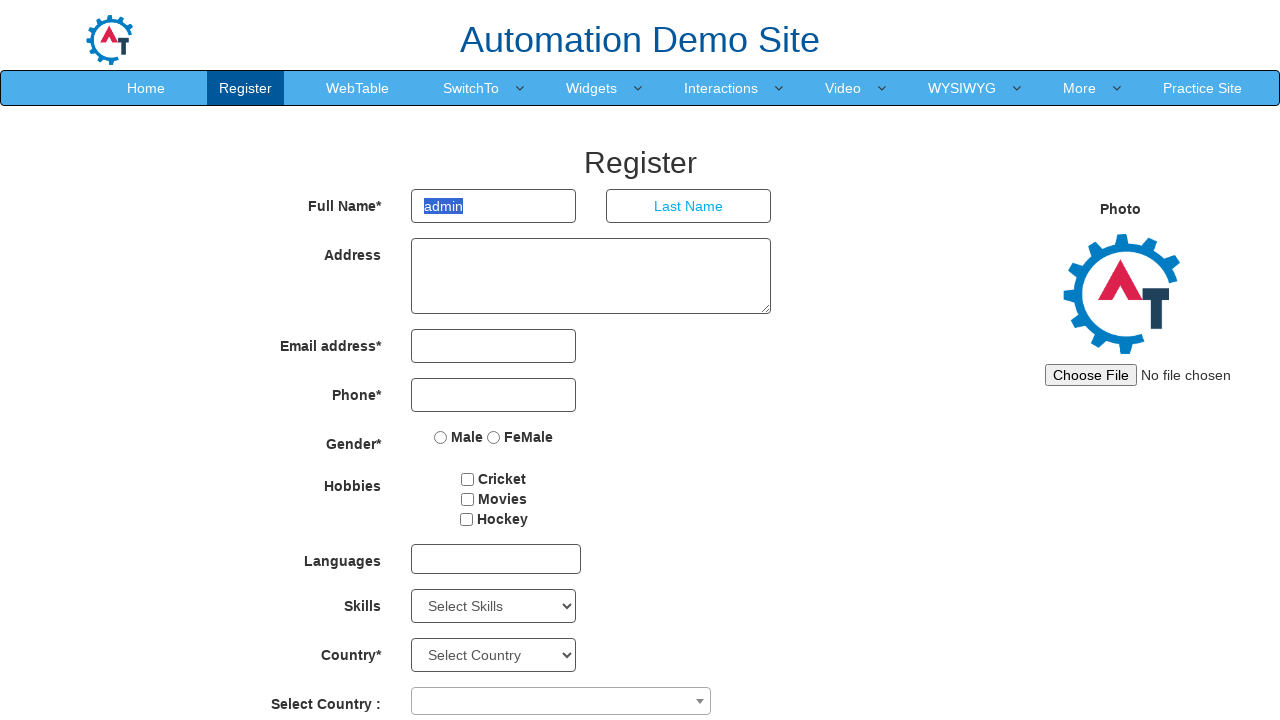

Clicked on the last name field at (689, 206) on xpath=//body/section[@id='section']/div[1]/div[1]/div[2]/form[1]/div[1]/div[2]/i
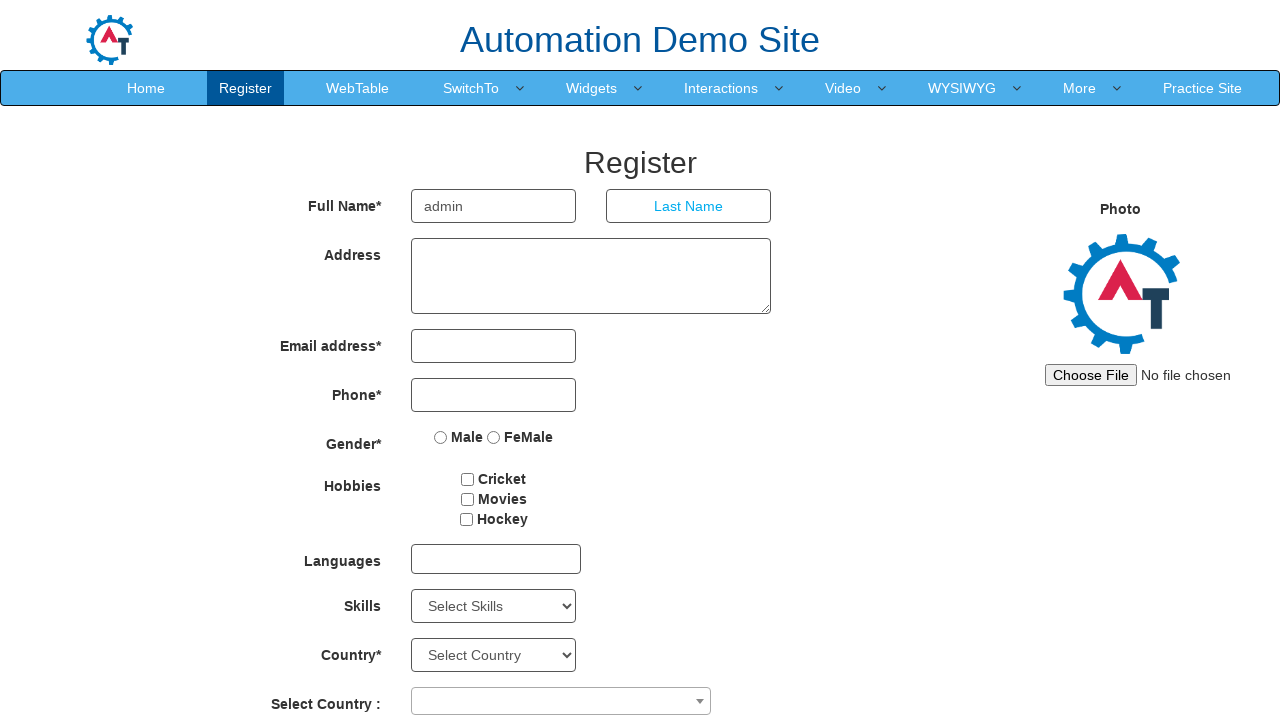

Pasted the copied text into the last name field using Ctrl+V on xpath=//body/section[@id='section']/div[1]/div[1]/div[2]/form[1]/div[1]/div[2]/i
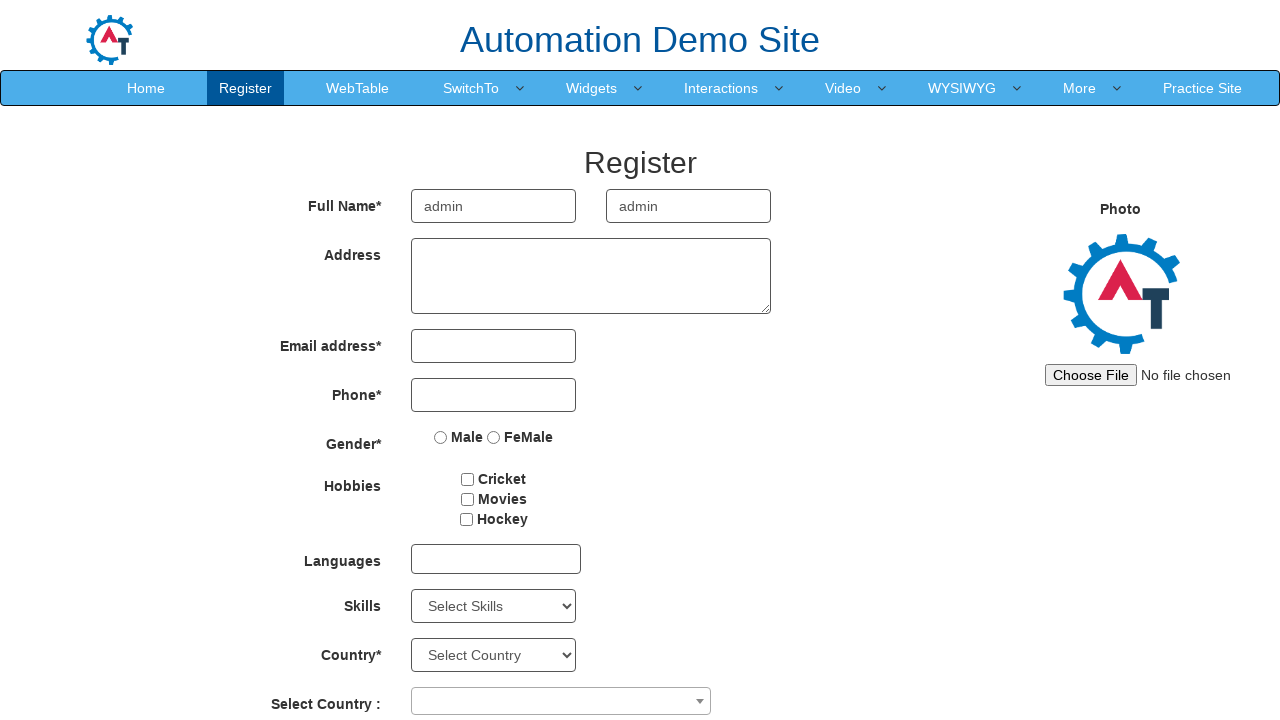

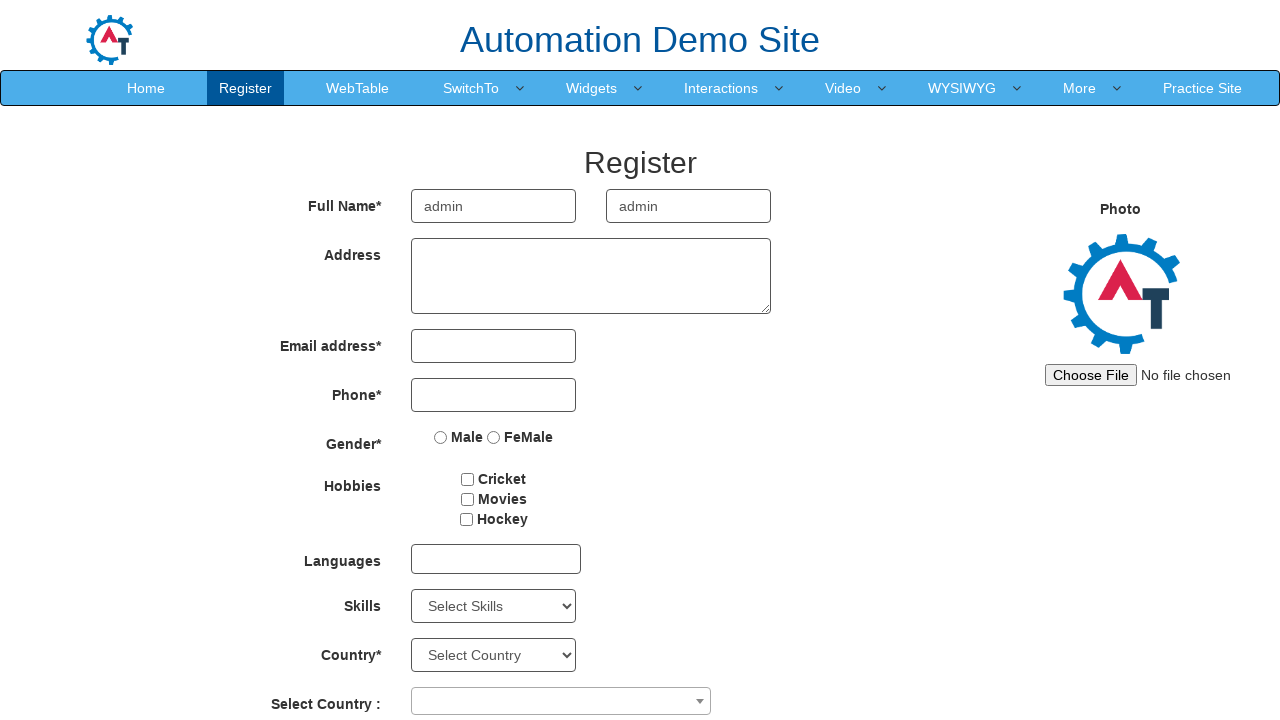